Tests traditional file input upload by uploading a text file using the file input element and verifying the file appears in the uploaded files list.

Starting URL: https://moatazeldebsy.github.io/test-automation-practices/#/file-upload

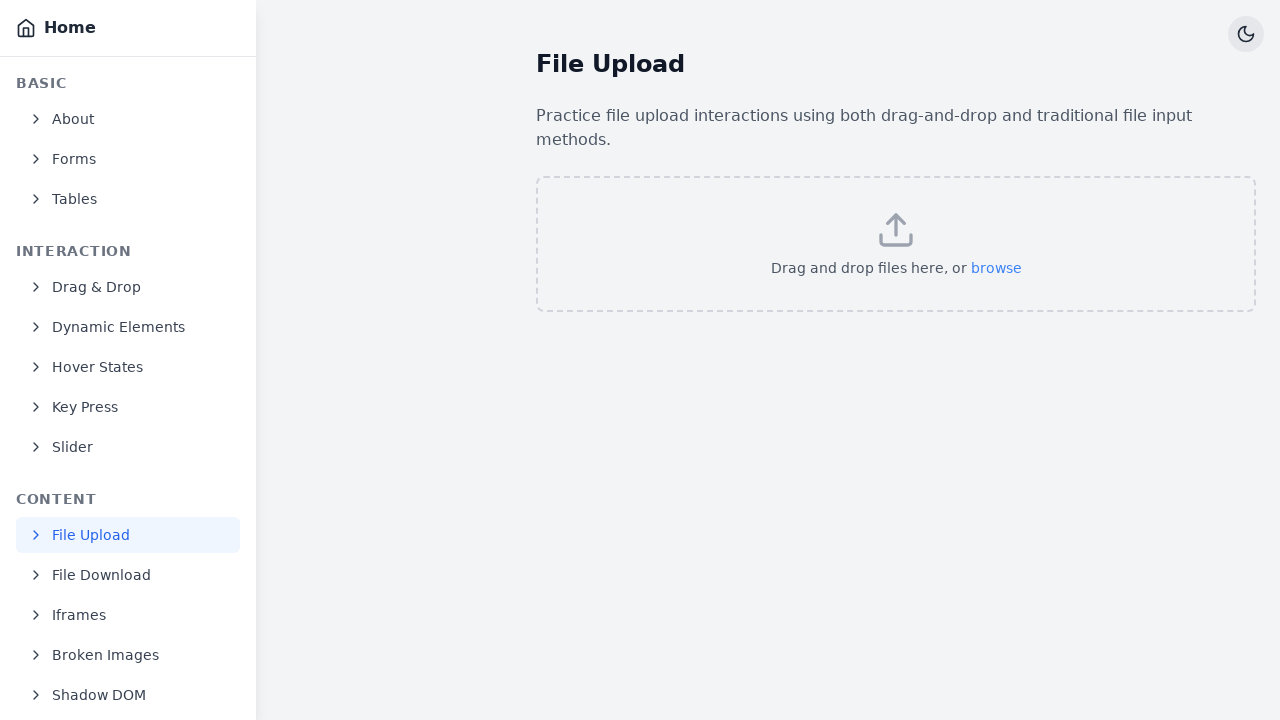

Created temporary test file 'example.txt'
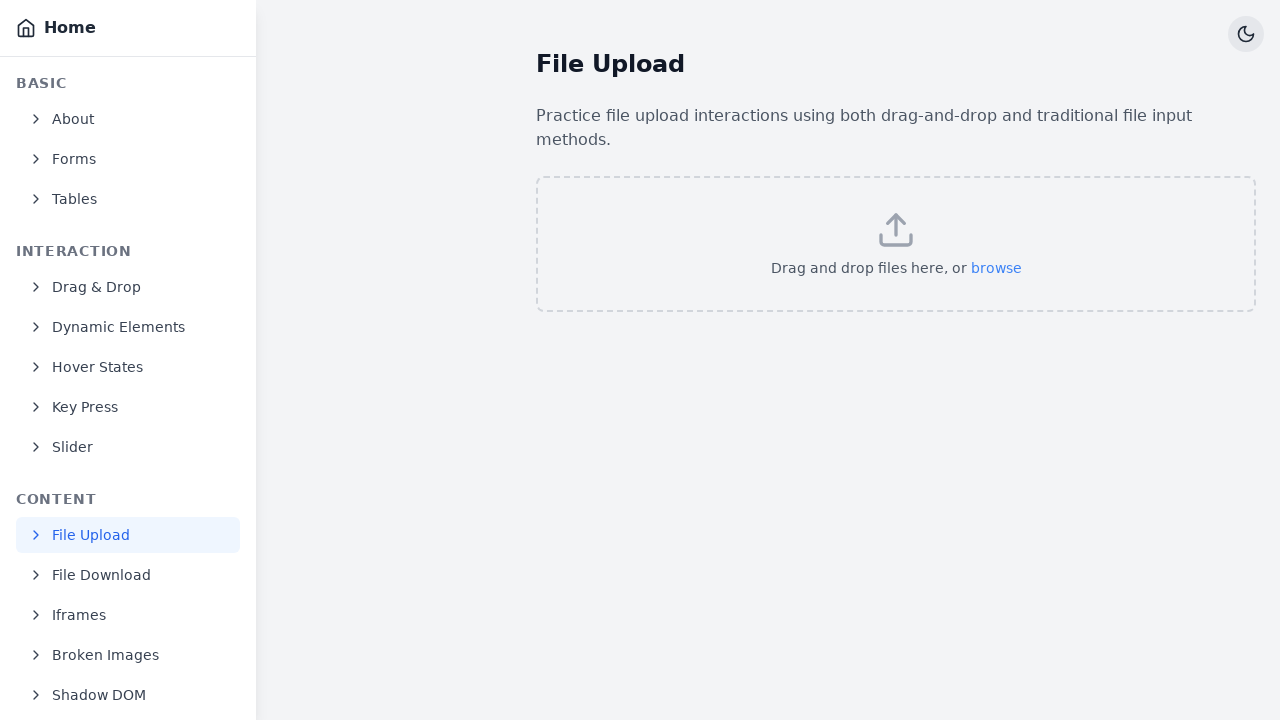

Uploaded file using traditional file input element
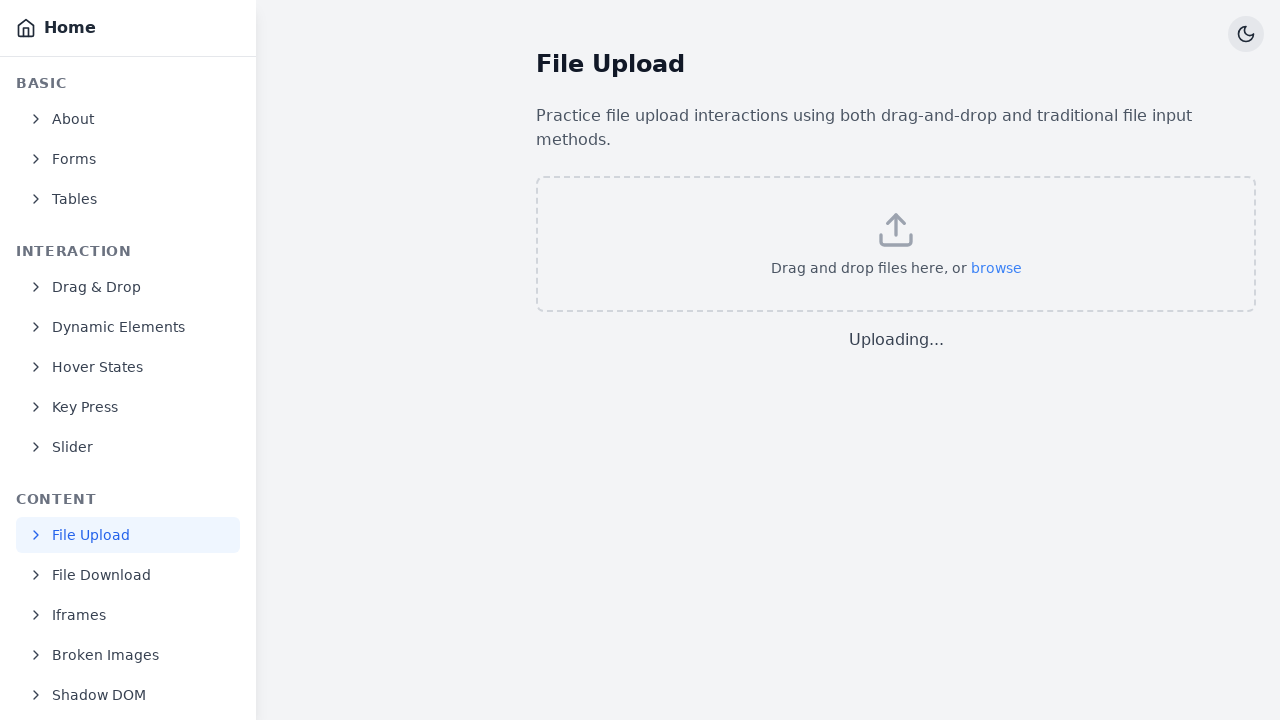

Waited for uploaded files section to appear
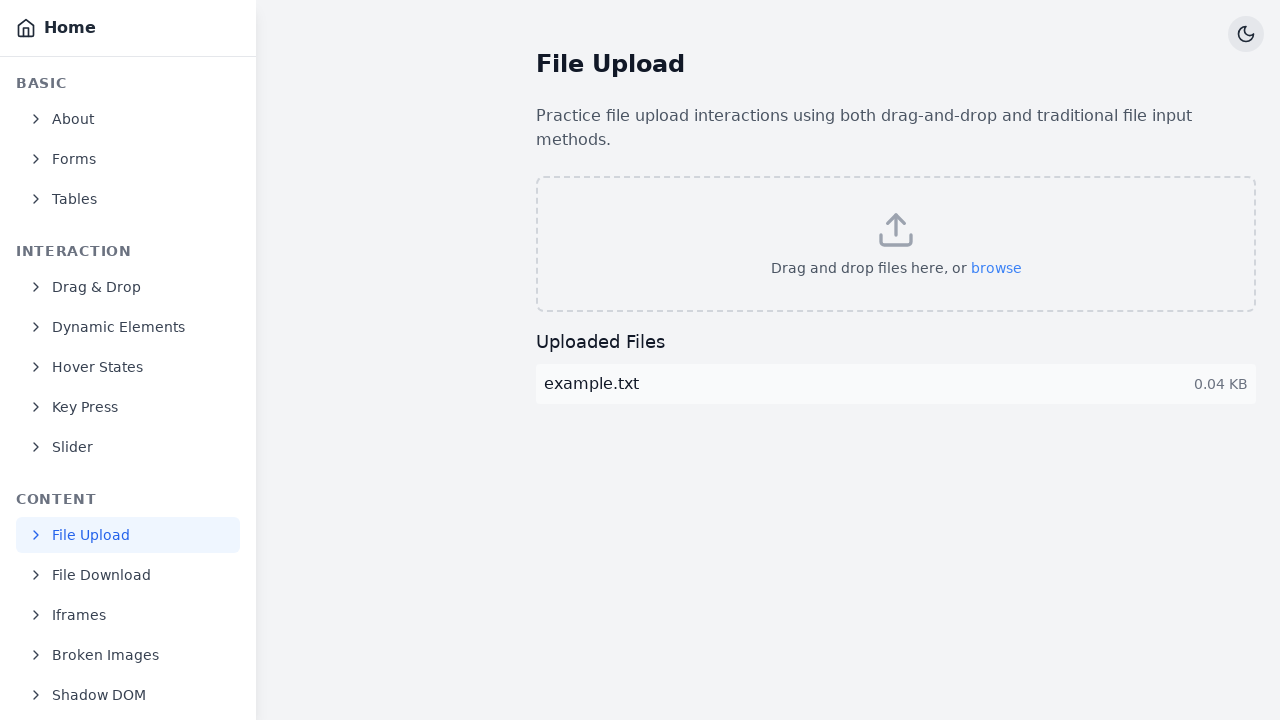

Verified 'Uploaded Files' header is present in the uploaded files section
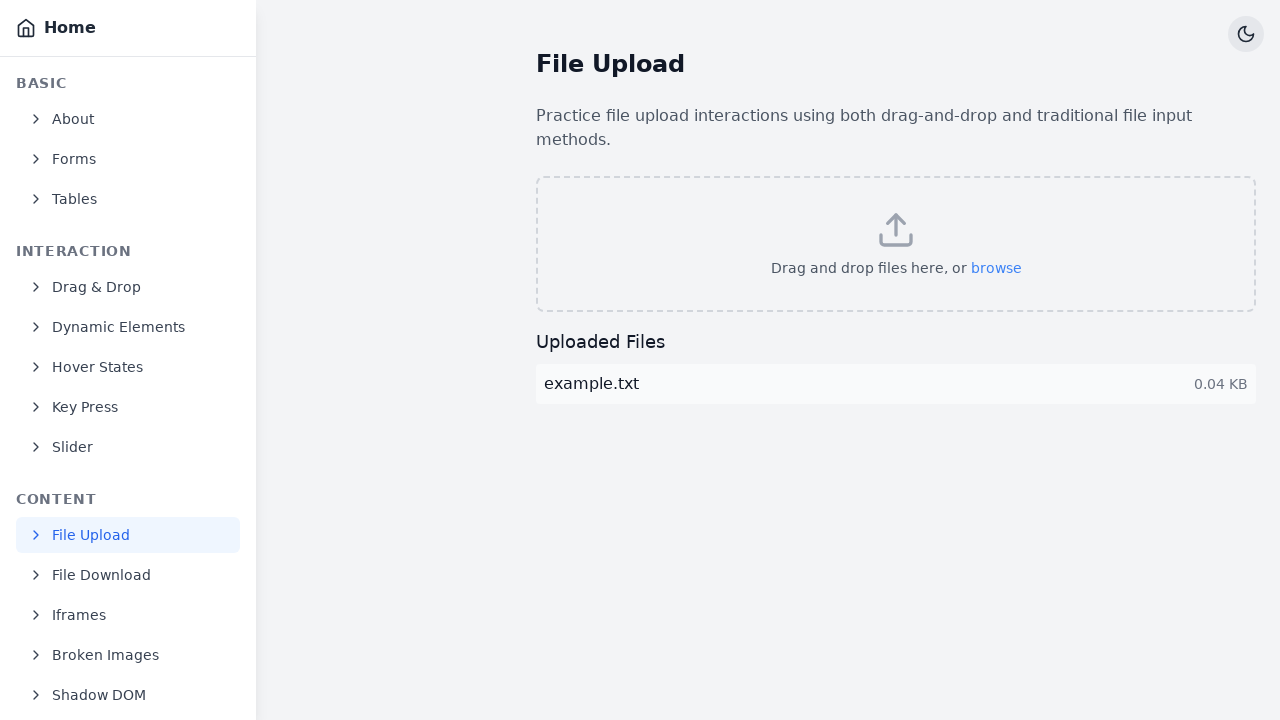

Verified uploaded file item is visible
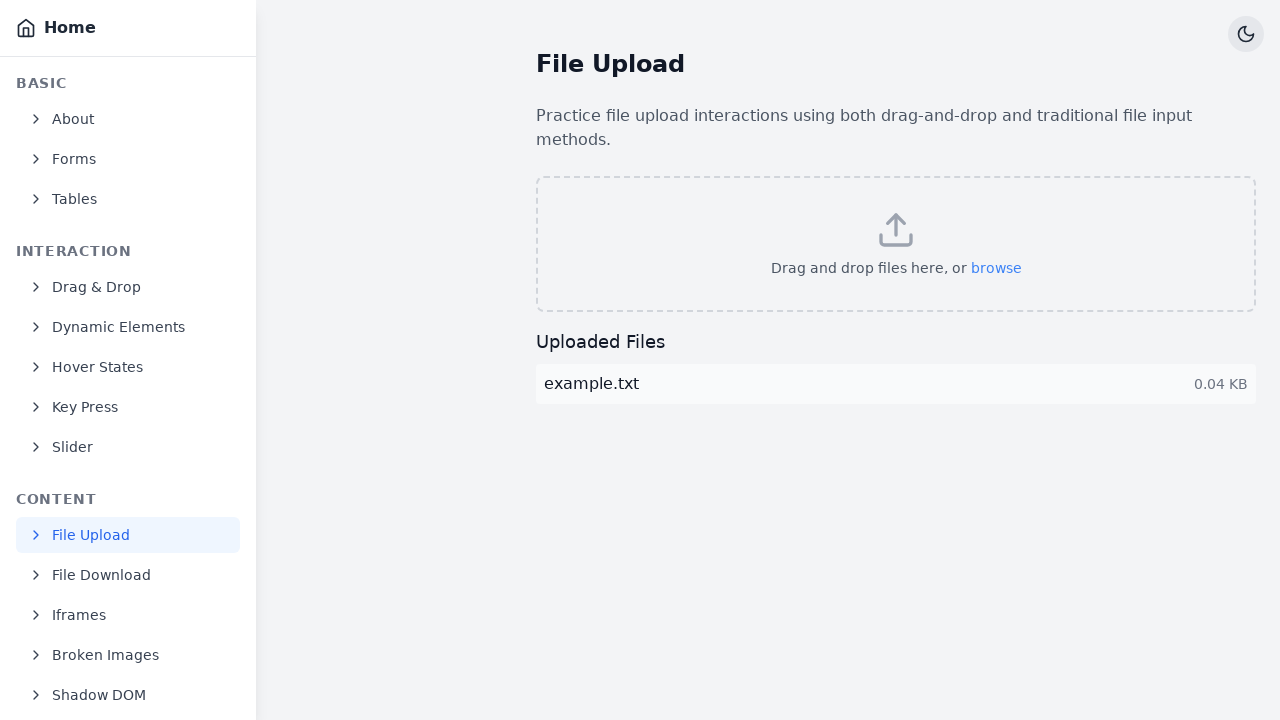

Verified 'example.txt' appears in the uploaded file item
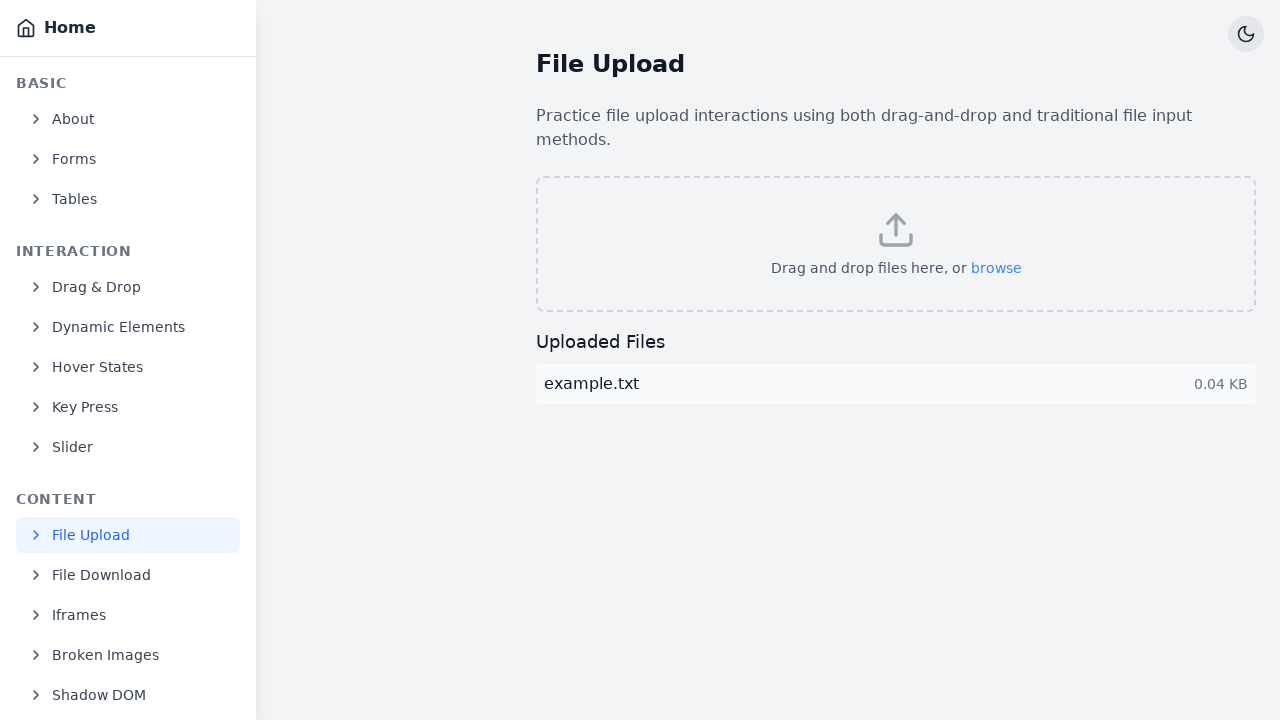

Cleaned up temporary test file
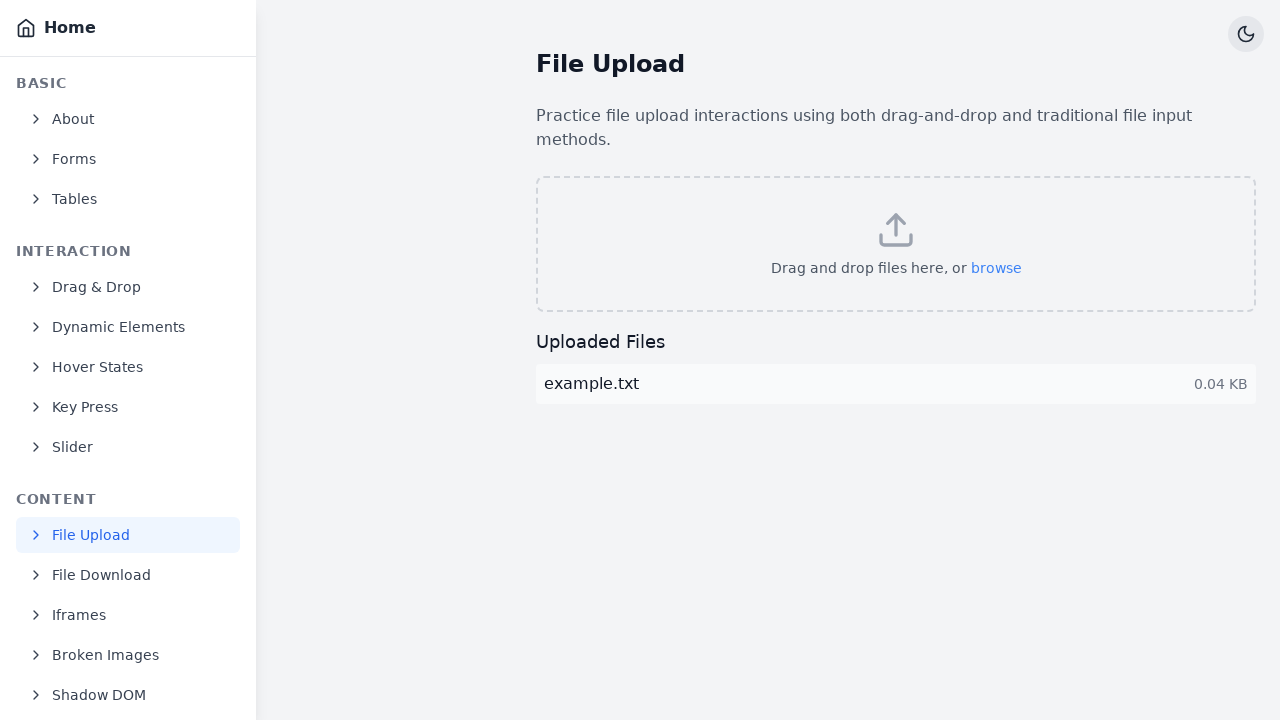

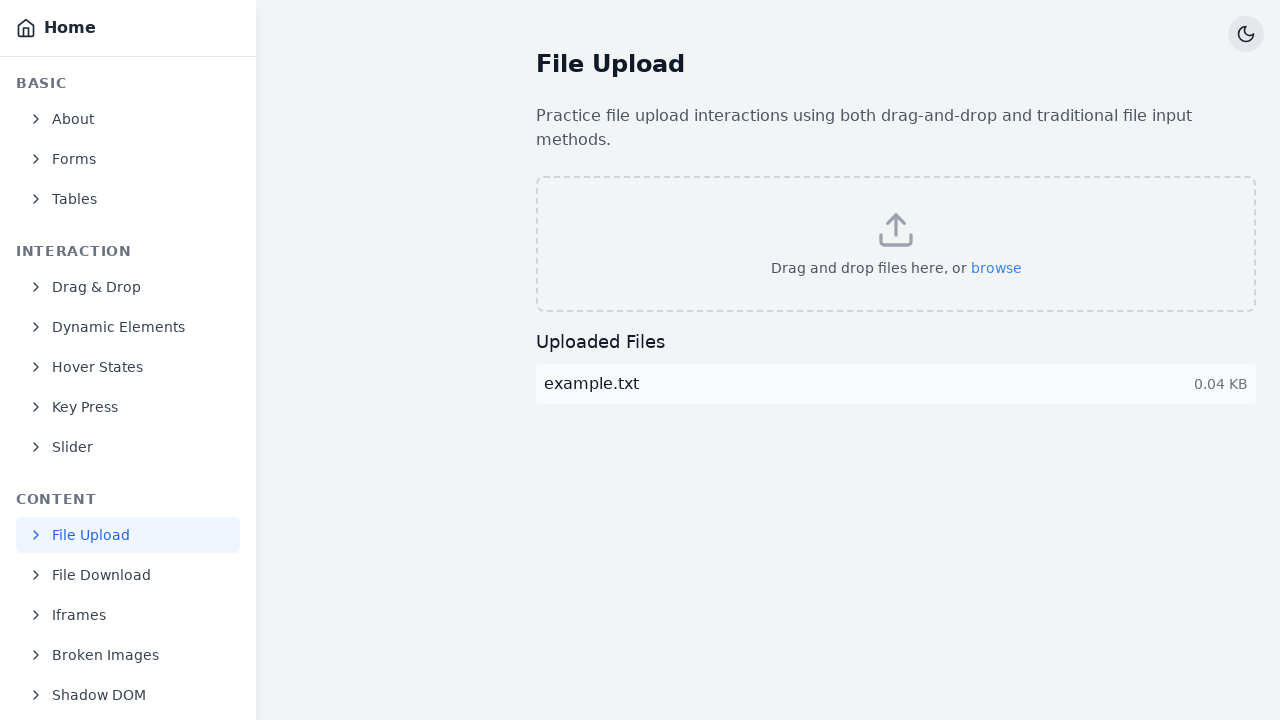